Navigates to the DemoQA buttons page and hovers over the double-click button element to test mouse move interaction.

Starting URL: https://demoqa.com/buttons

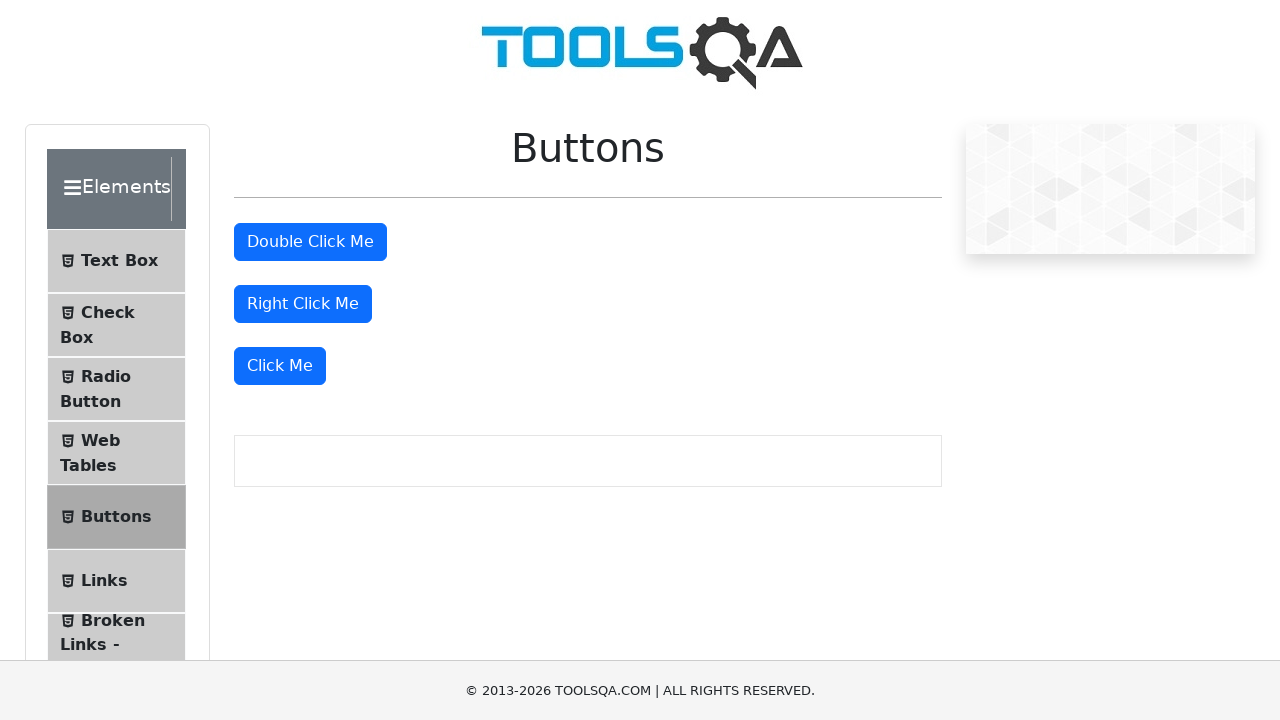

Hovered over the double-click button element at (310, 242) on button#doubleClickBtn
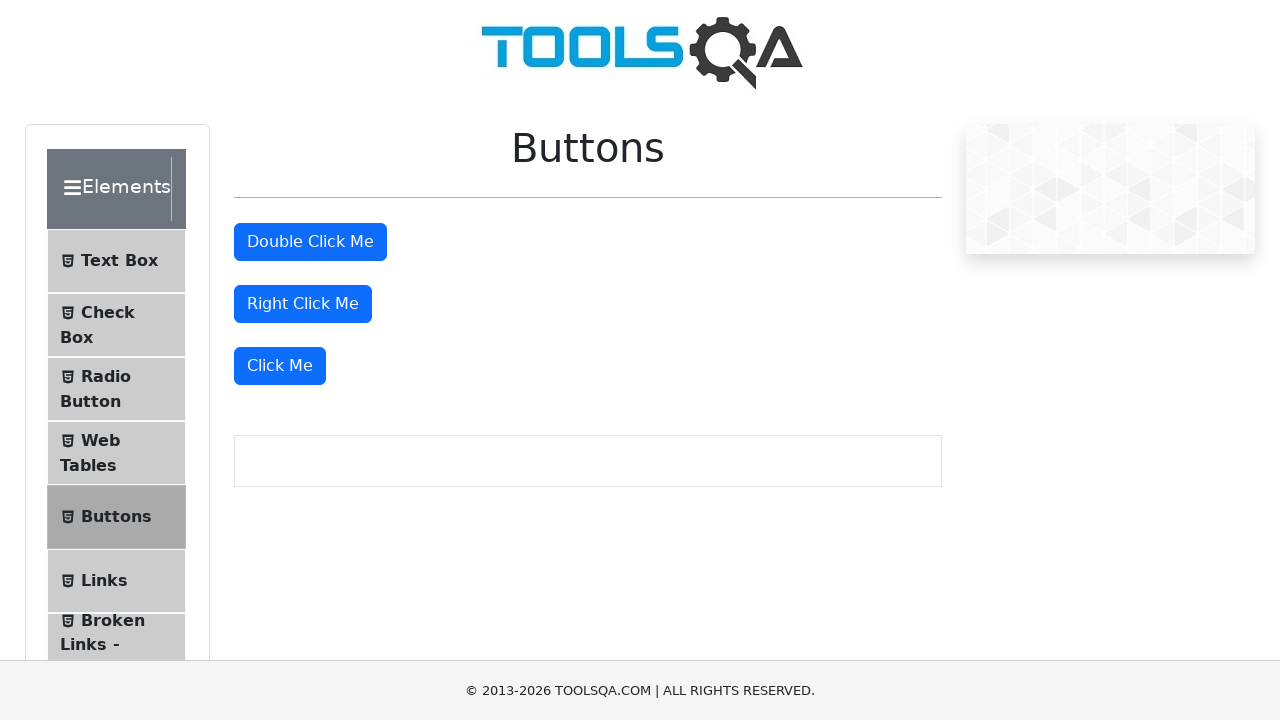

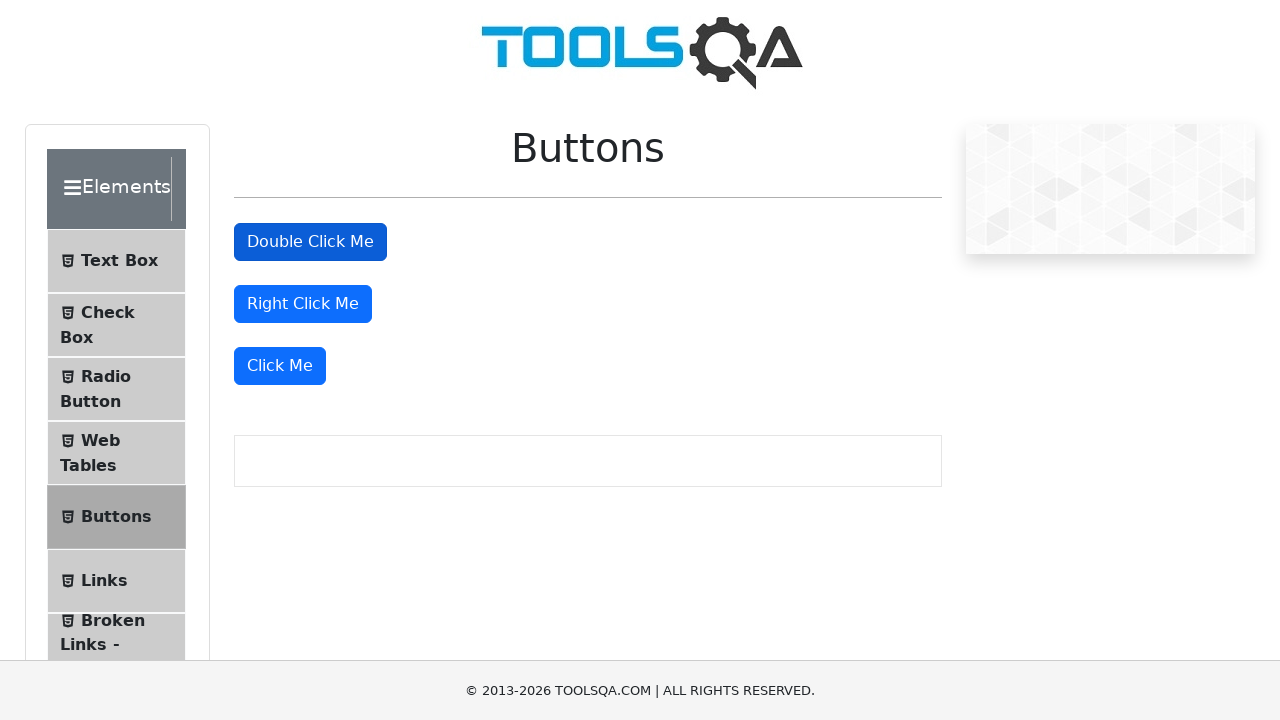